Tests a wait scenario by clicking a verify button and checking for a successful verification message

Starting URL: http://suninjuly.github.io/wait1.html

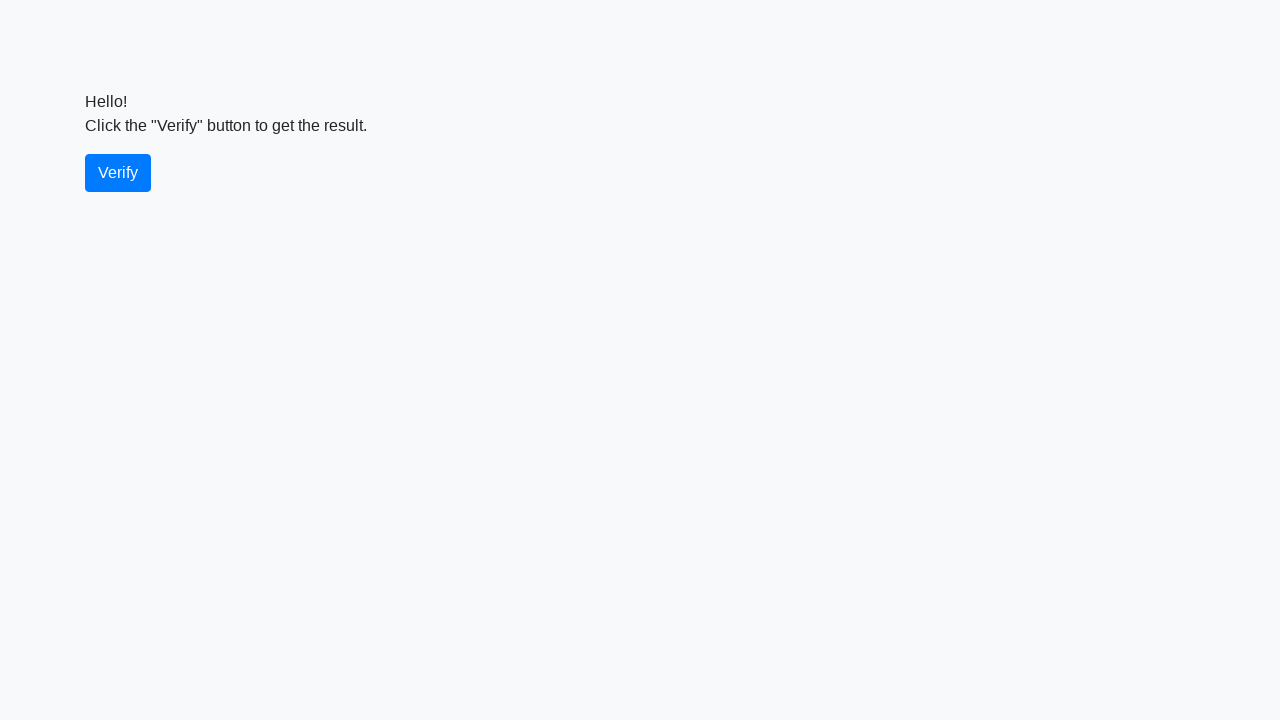

Clicked verify button at (118, 173) on #verify
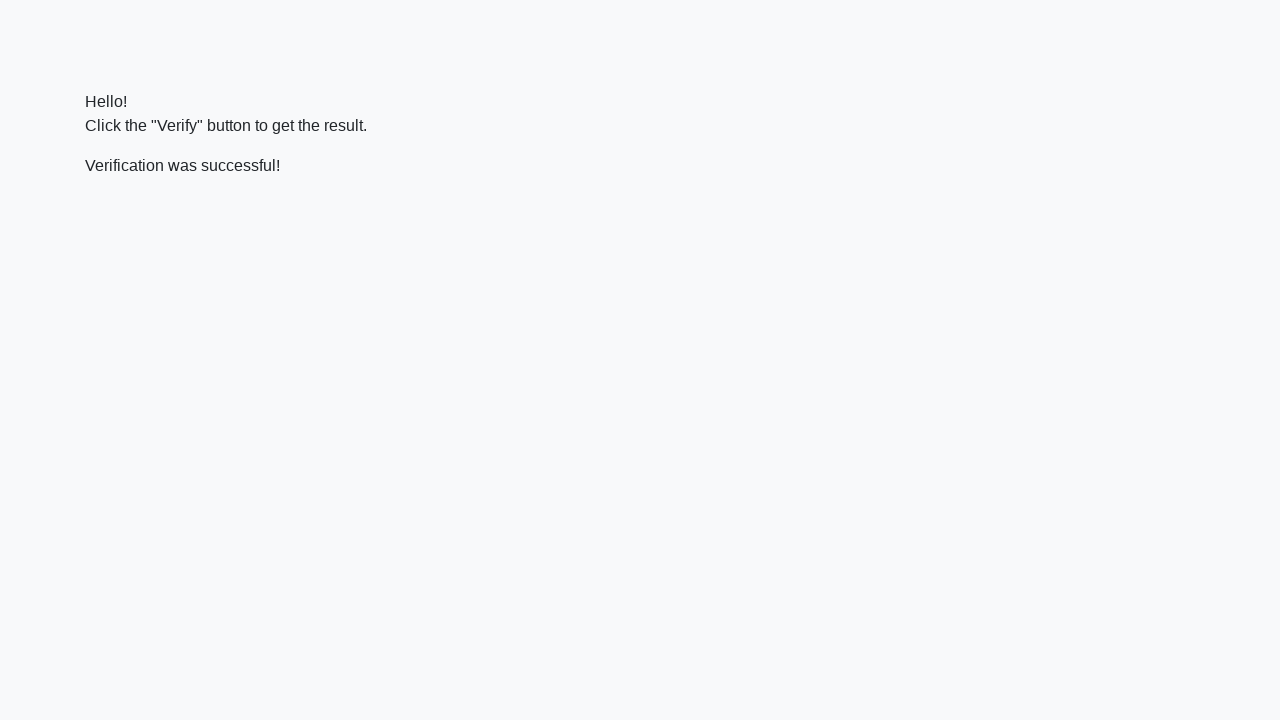

Verification message appeared
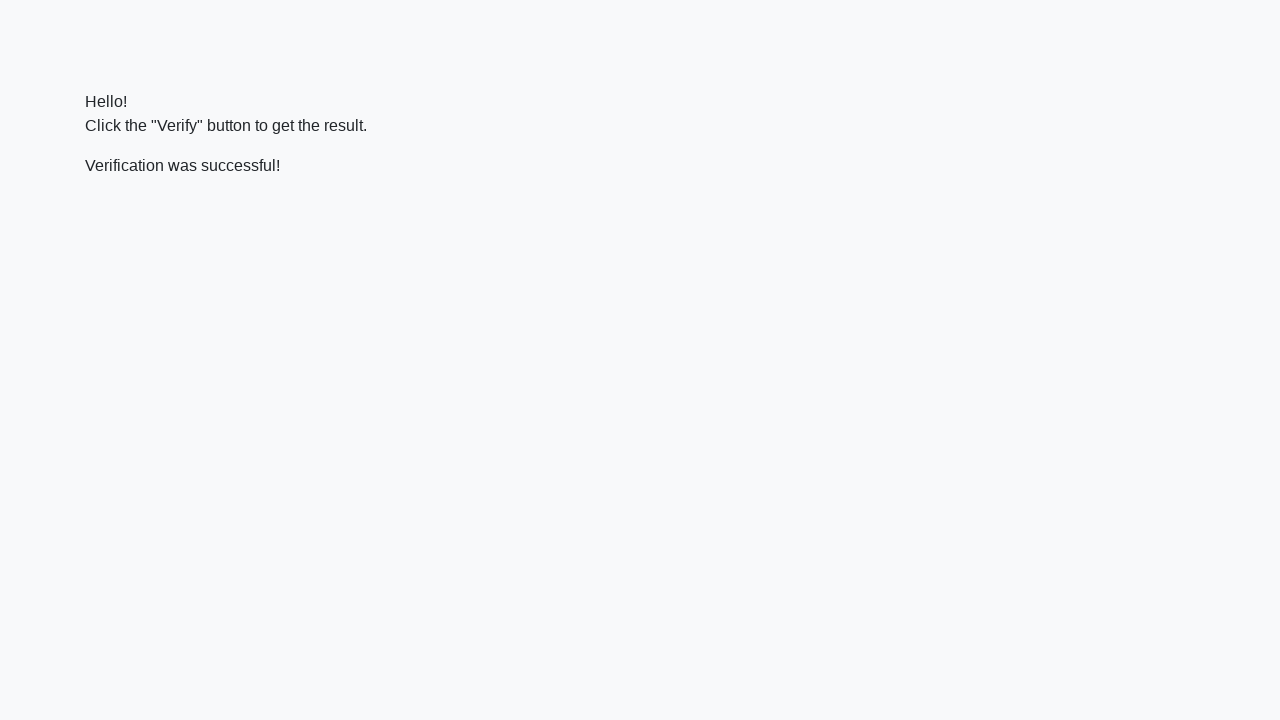

Verified that success message contains 'successful'
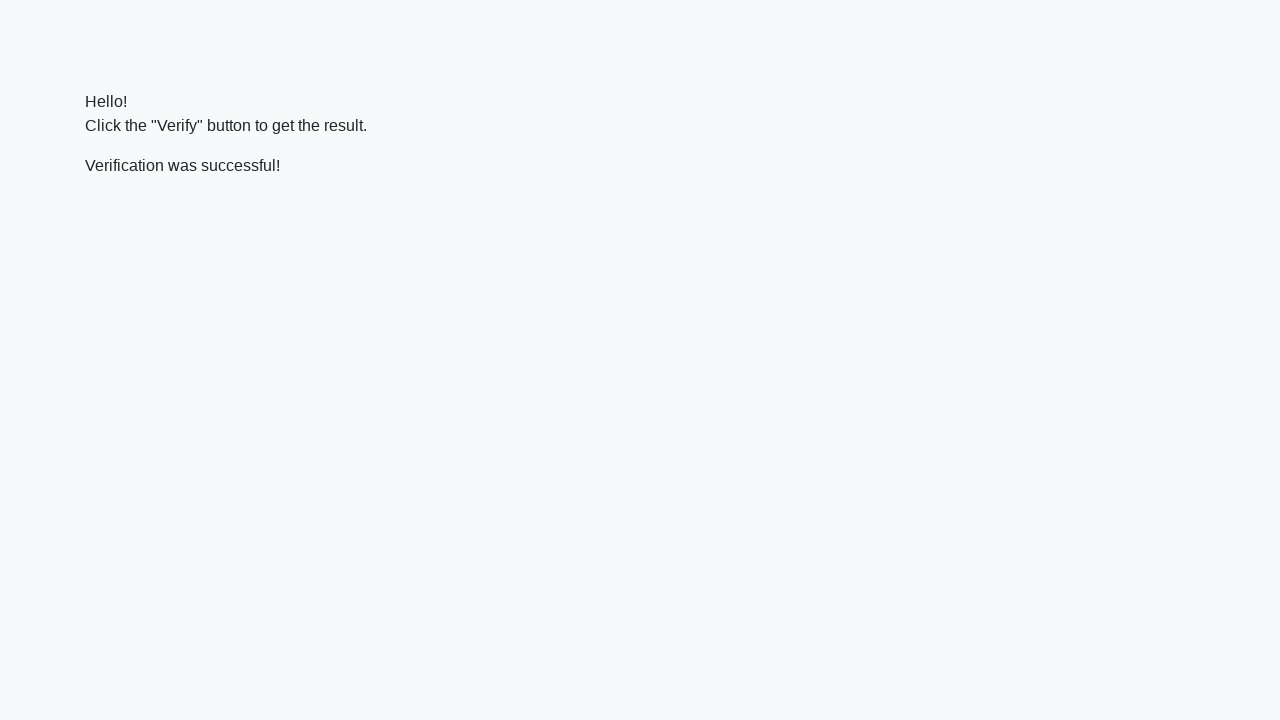

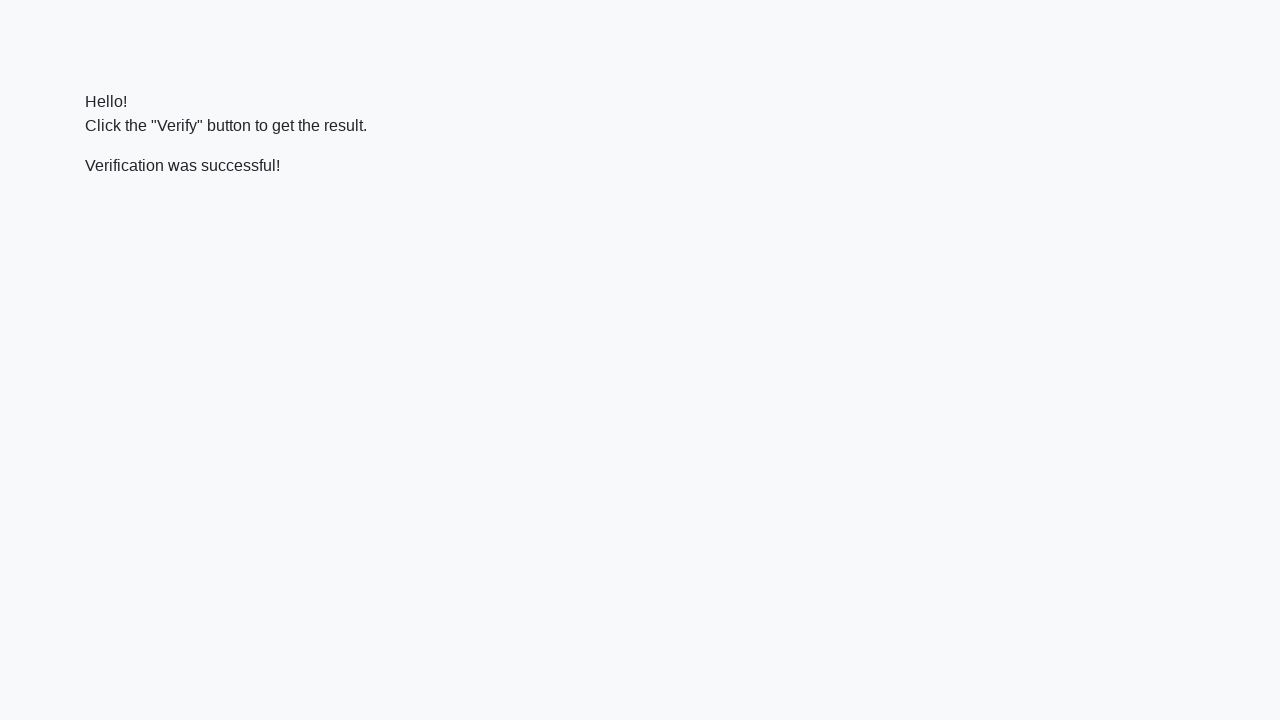